Tests dynamic loading by clicking a button and verifying the "Hello World!" text appears after waiting 3 seconds

Starting URL: https://automationfc.github.io/dynamic-loading/

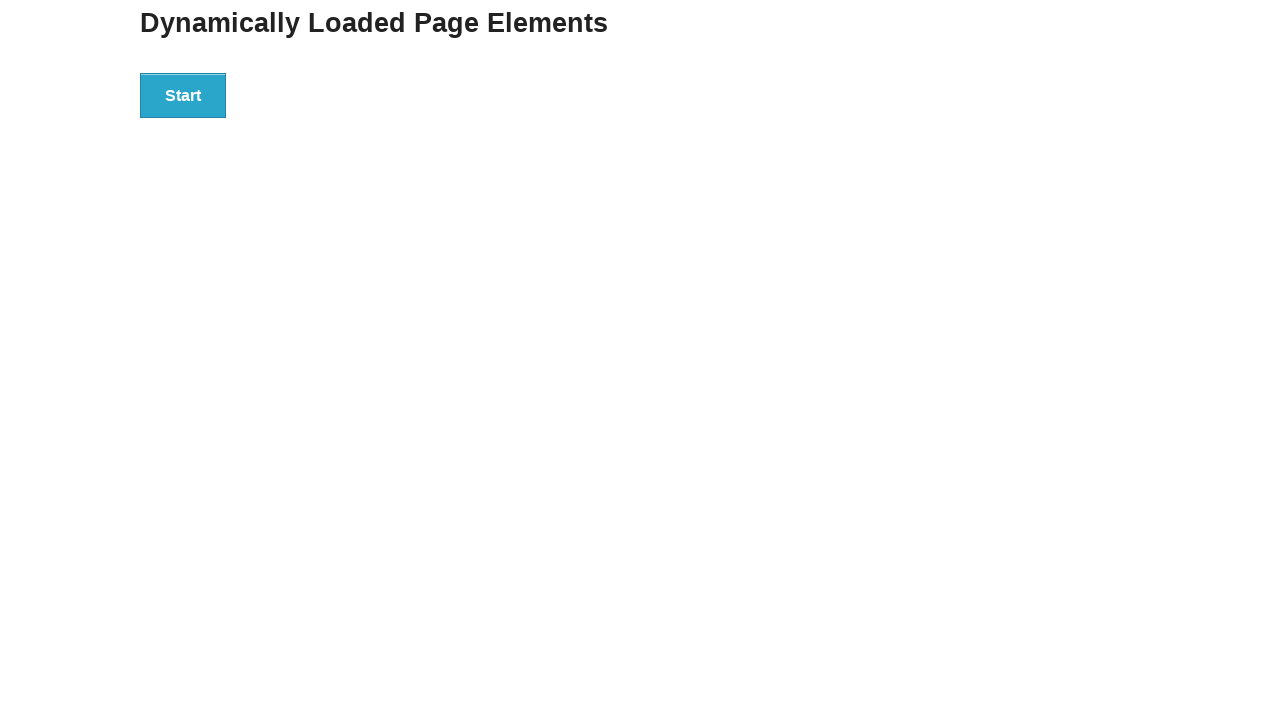

Clicked the start button to trigger dynamic loading at (183, 95) on div#start>button
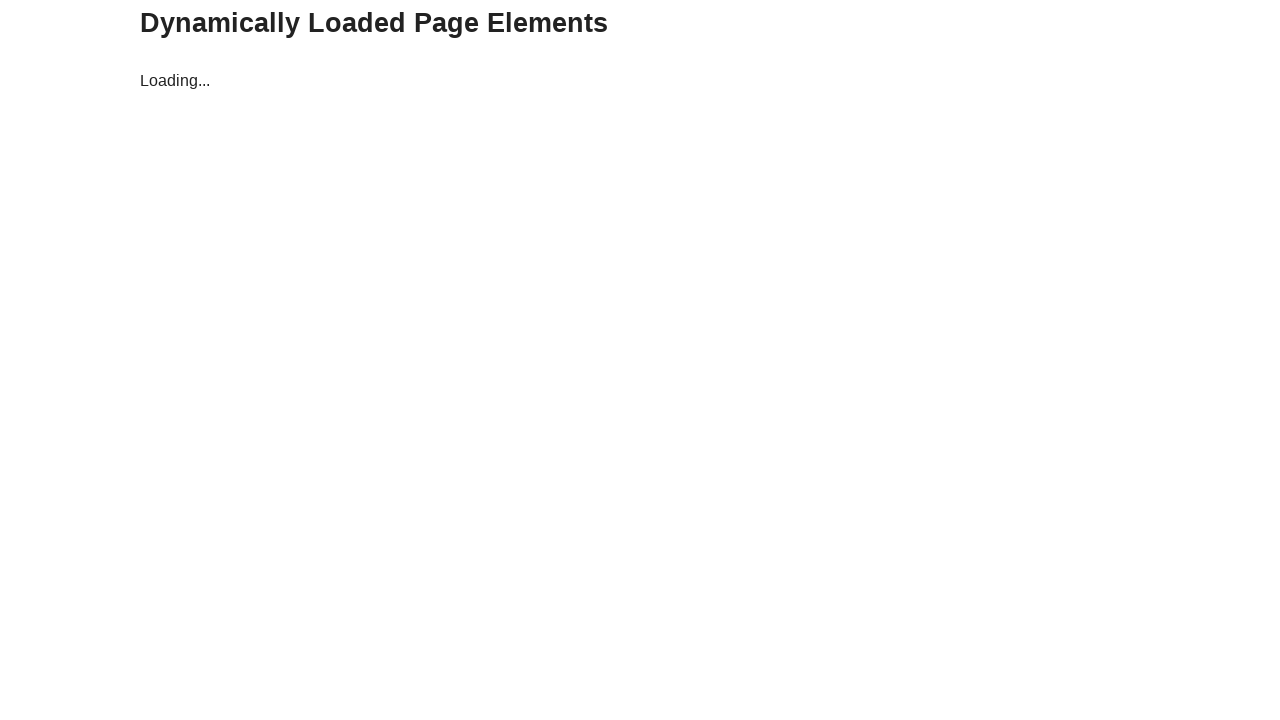

Waited 3 seconds for dynamic content to load
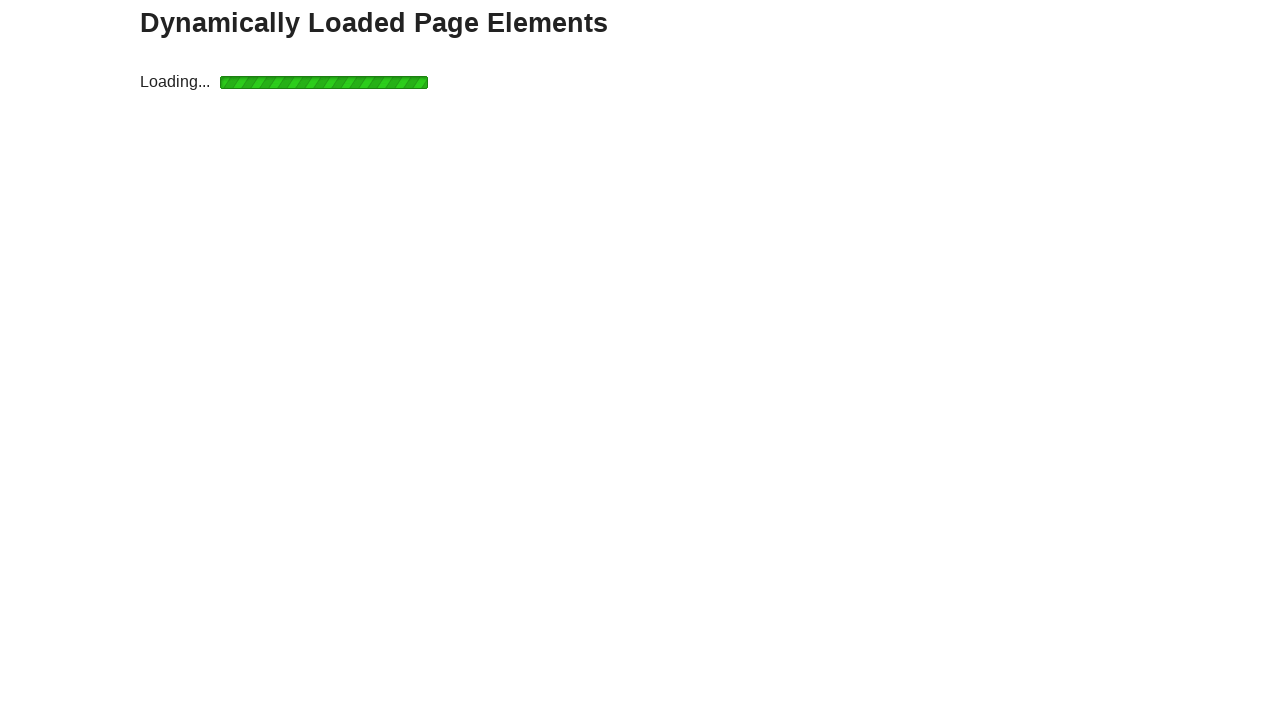

Verified 'Hello World!' text appeared after dynamic loading
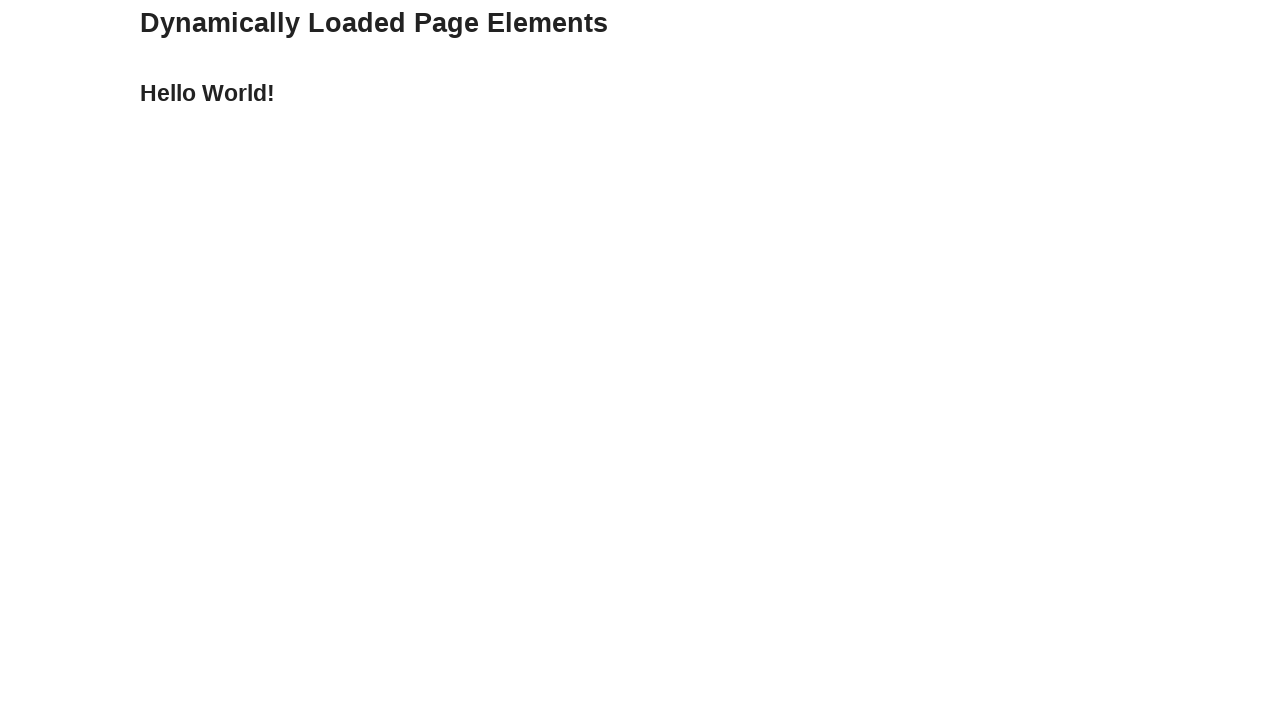

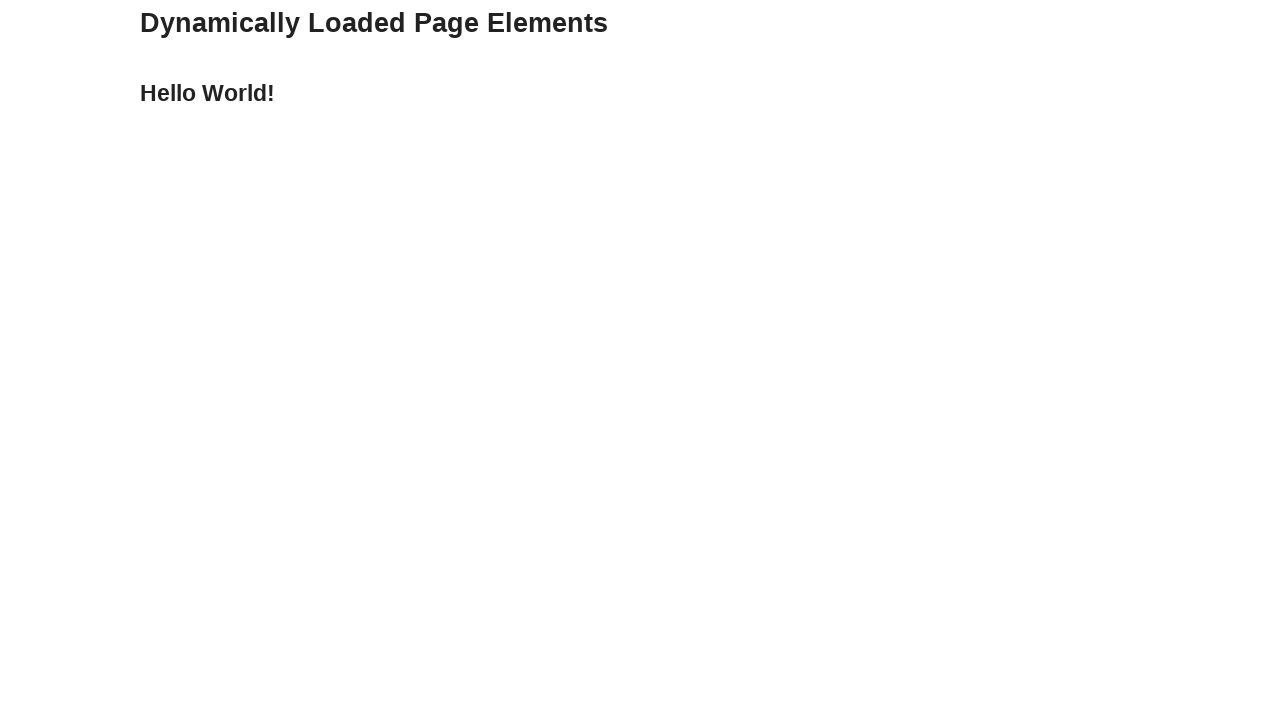